Tests dropdown selection functionality by selecting options using both visible text and value attributes on a test dropdown element.

Starting URL: https://the-internet.herokuapp.com/dropdown

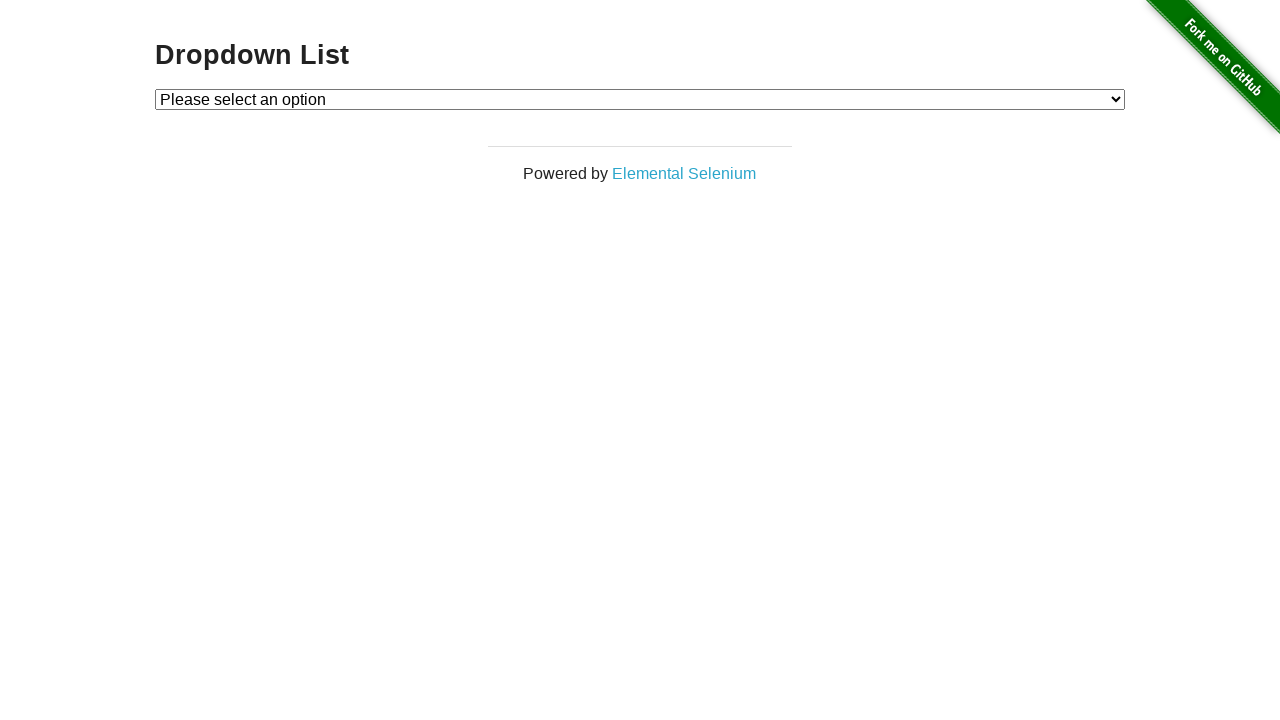

Located dropdown element with id 'dropdown'
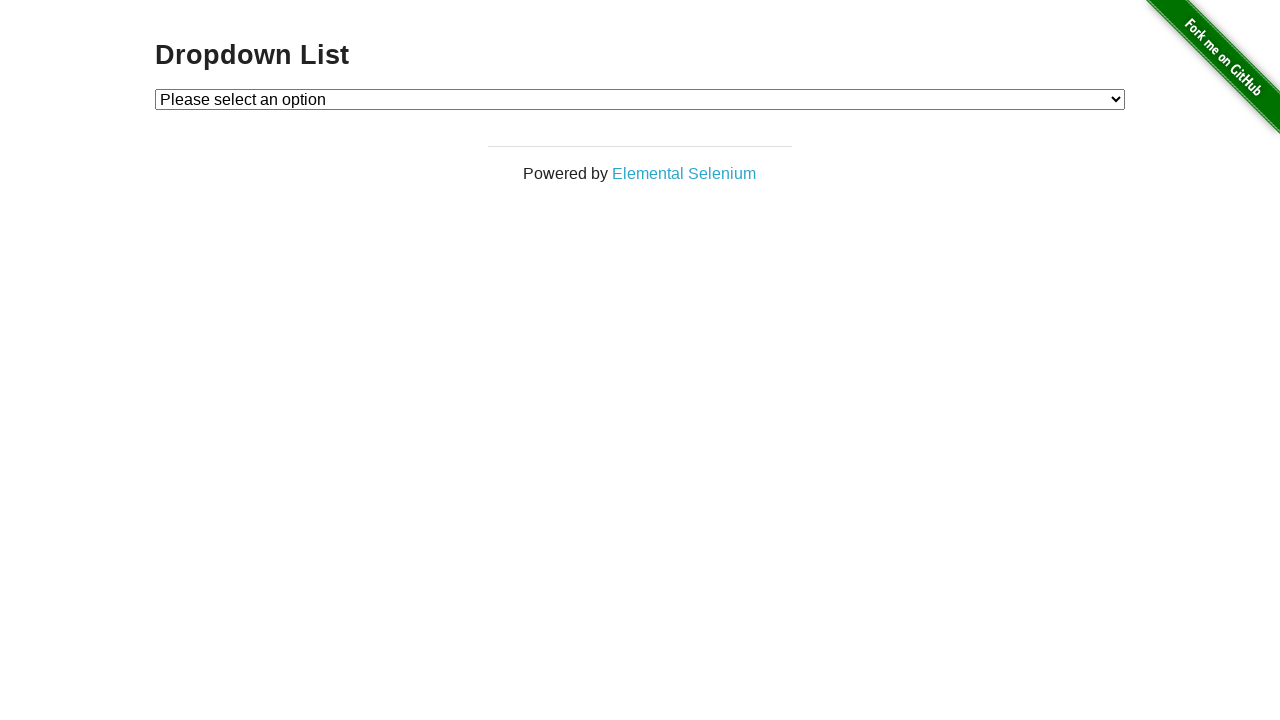

Selected 'Option 1' from dropdown by visible text on #dropdown
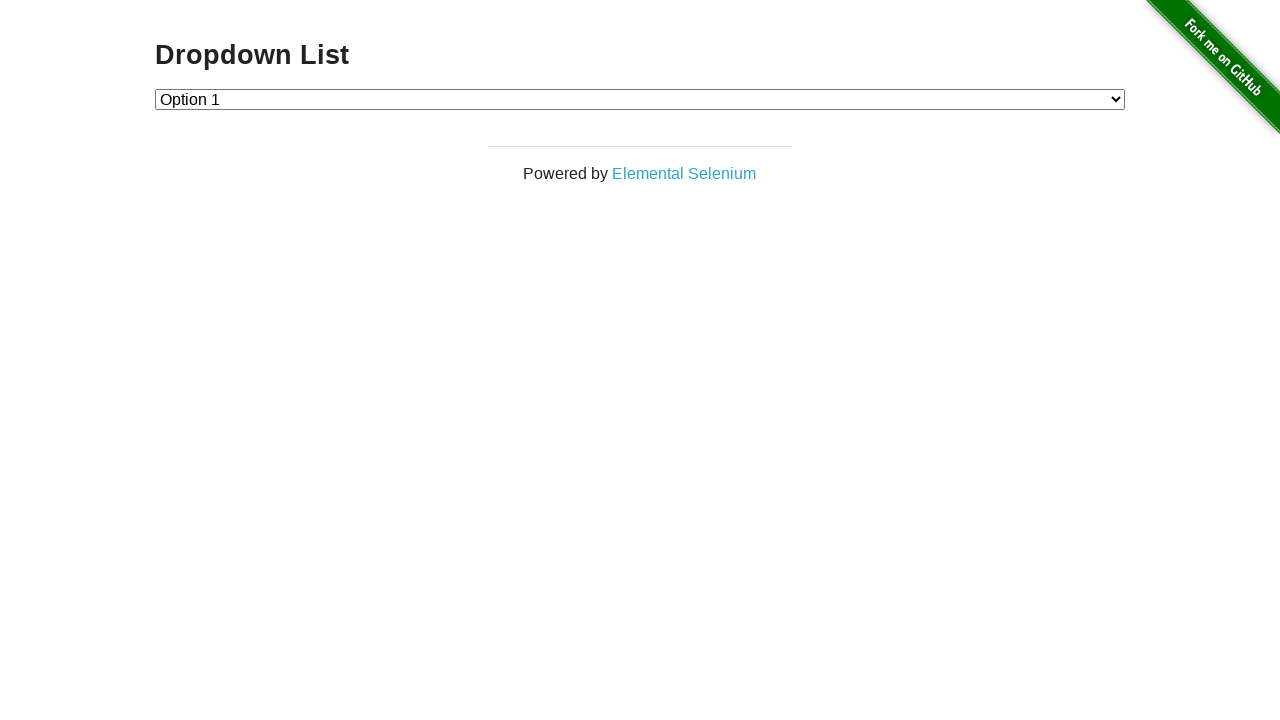

Selected 'Option 2' from dropdown by visible text on #dropdown
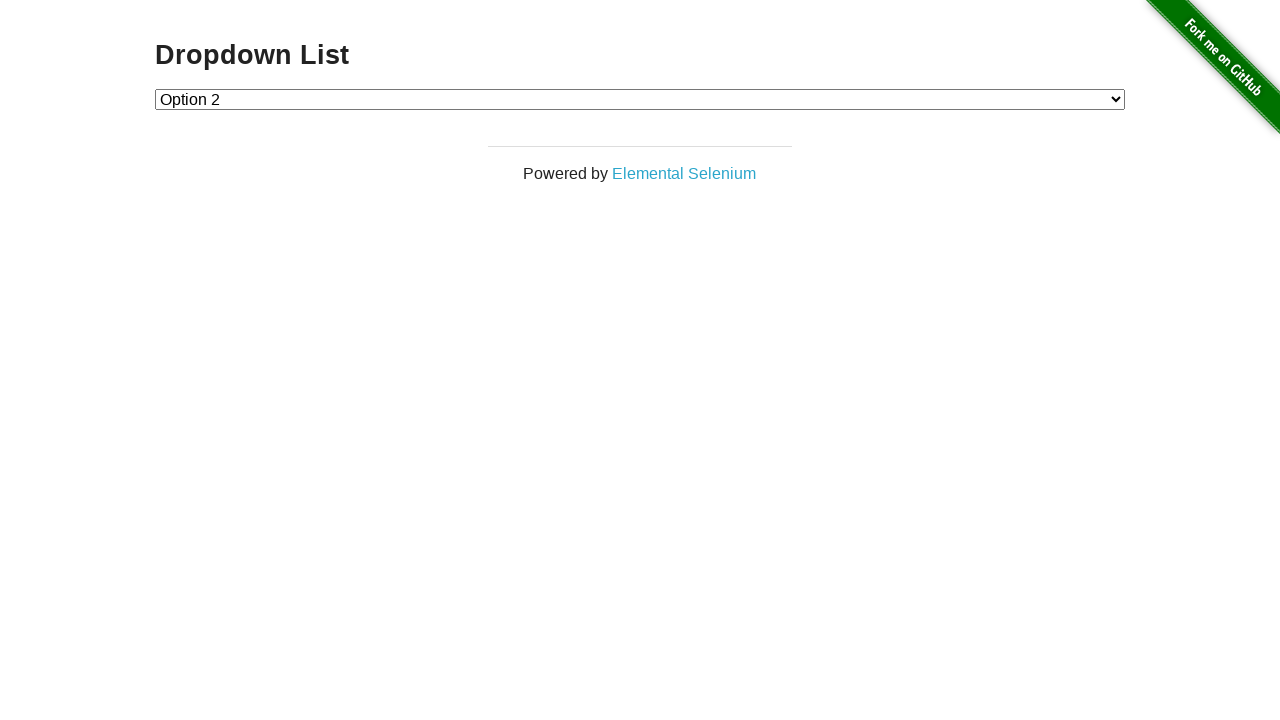

Selected option with value '1' from dropdown on #dropdown
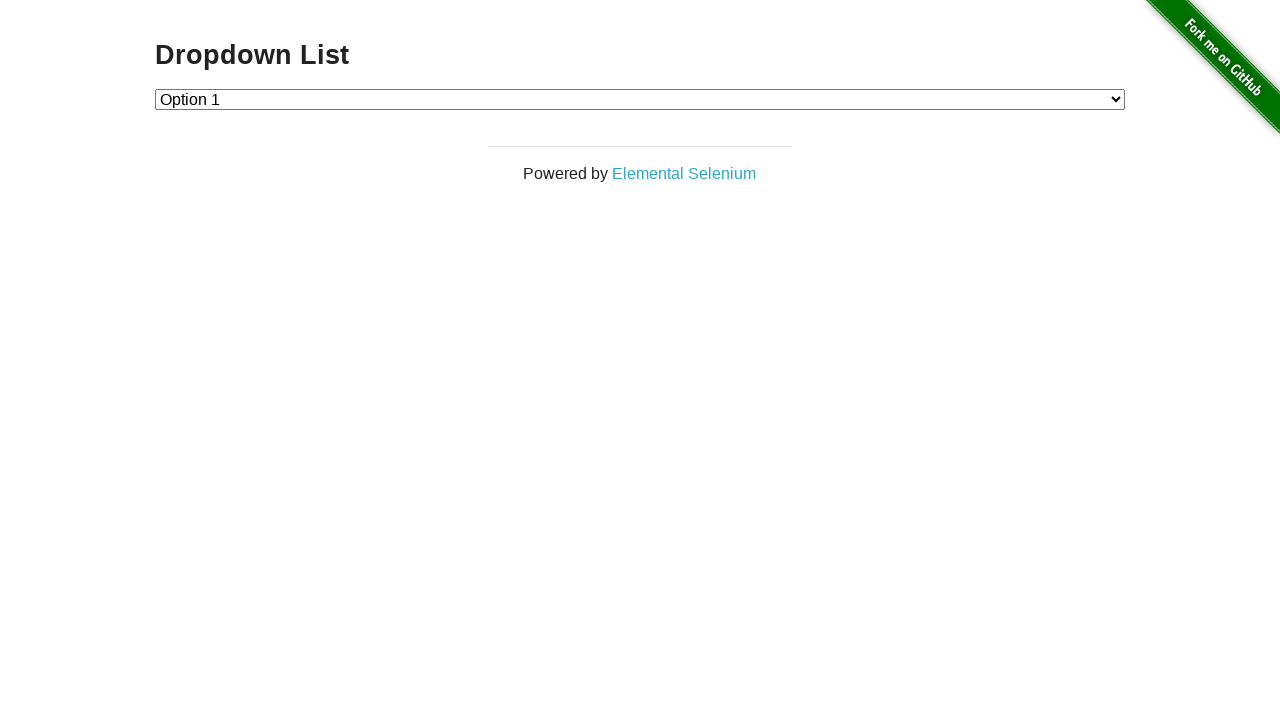

Selected option with value '2' from dropdown on #dropdown
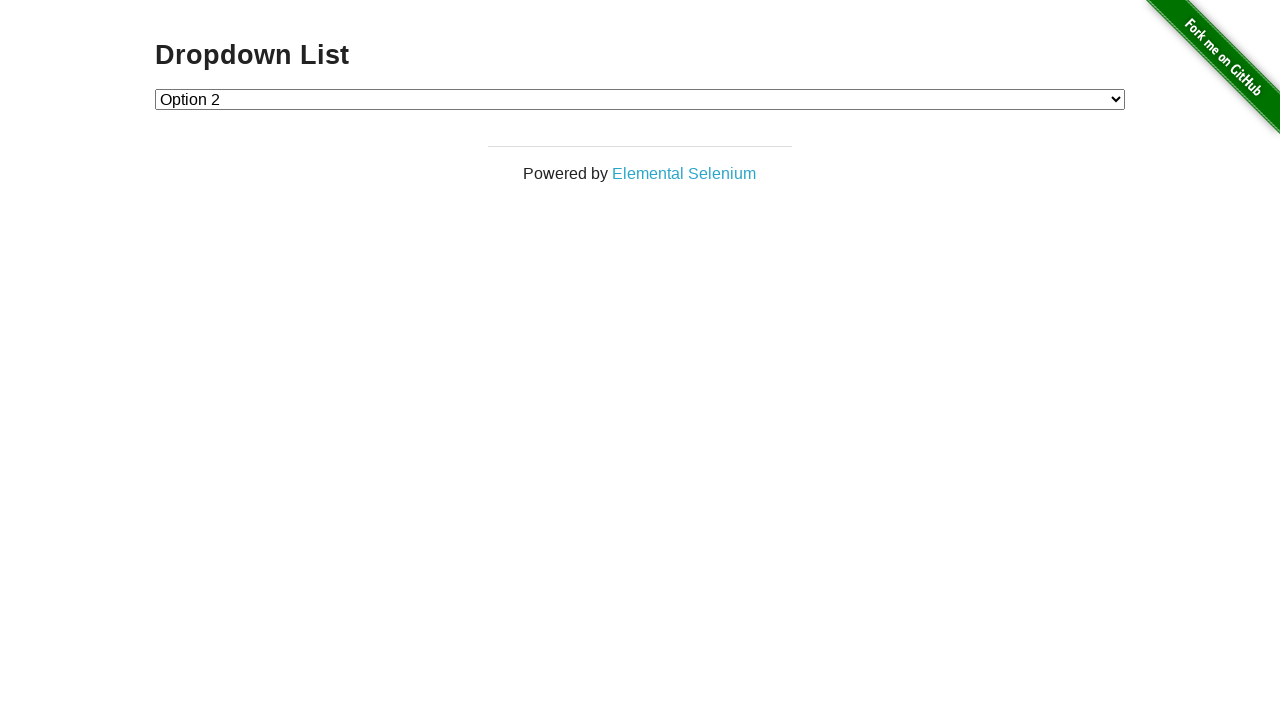

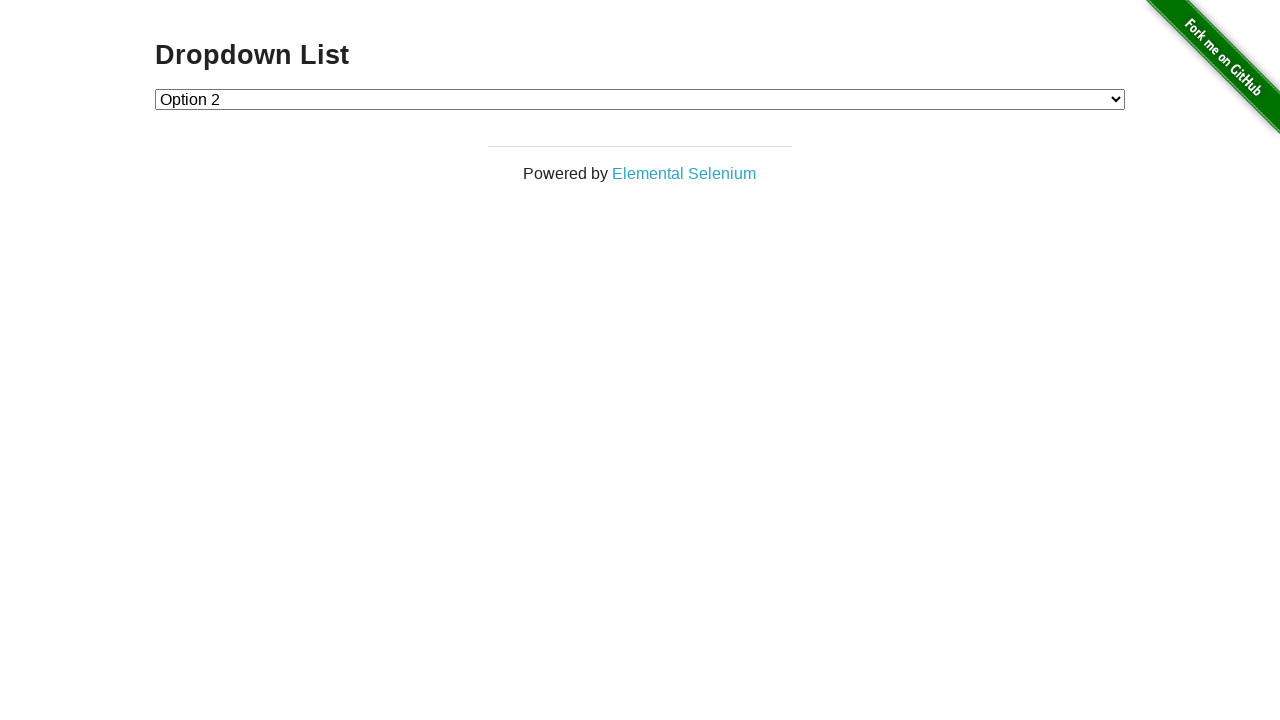